Tests different types of JavaScript alerts (simple, confirm, and prompt) by triggering them and interacting with the dialog boxes

Starting URL: https://letcode.in/alert

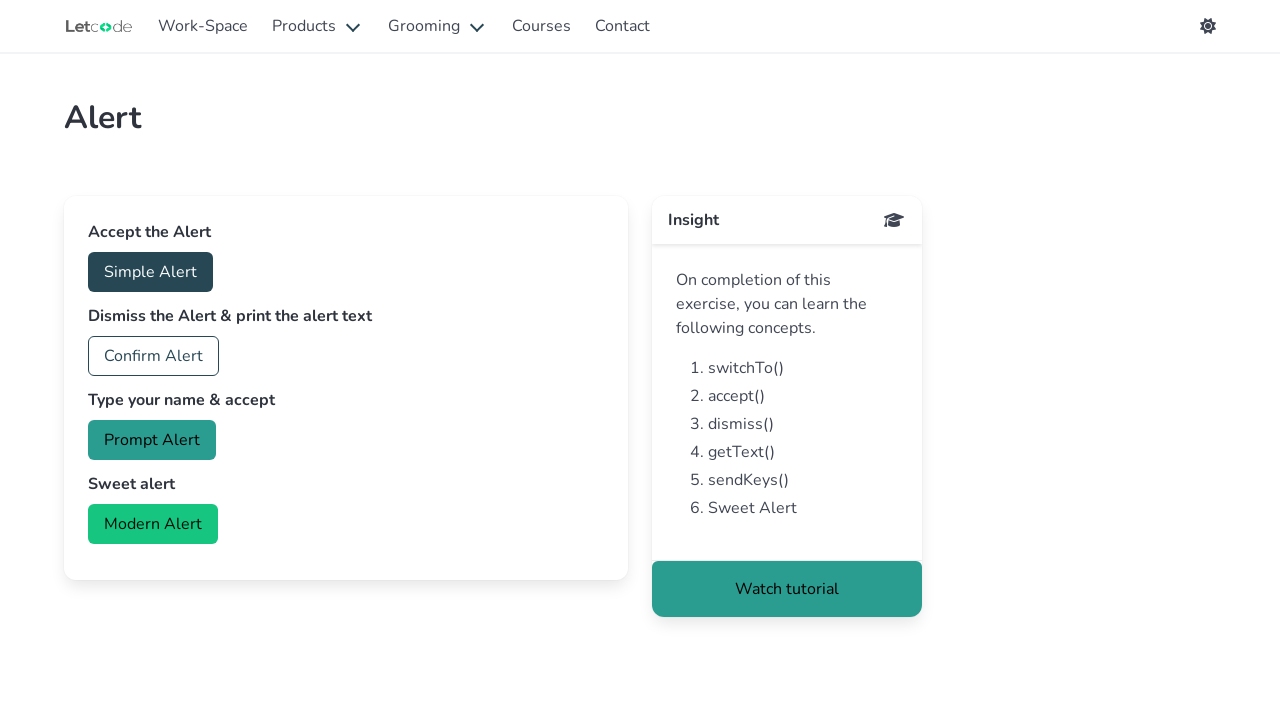

Clicked the simple alert button at (150, 272) on button#accept
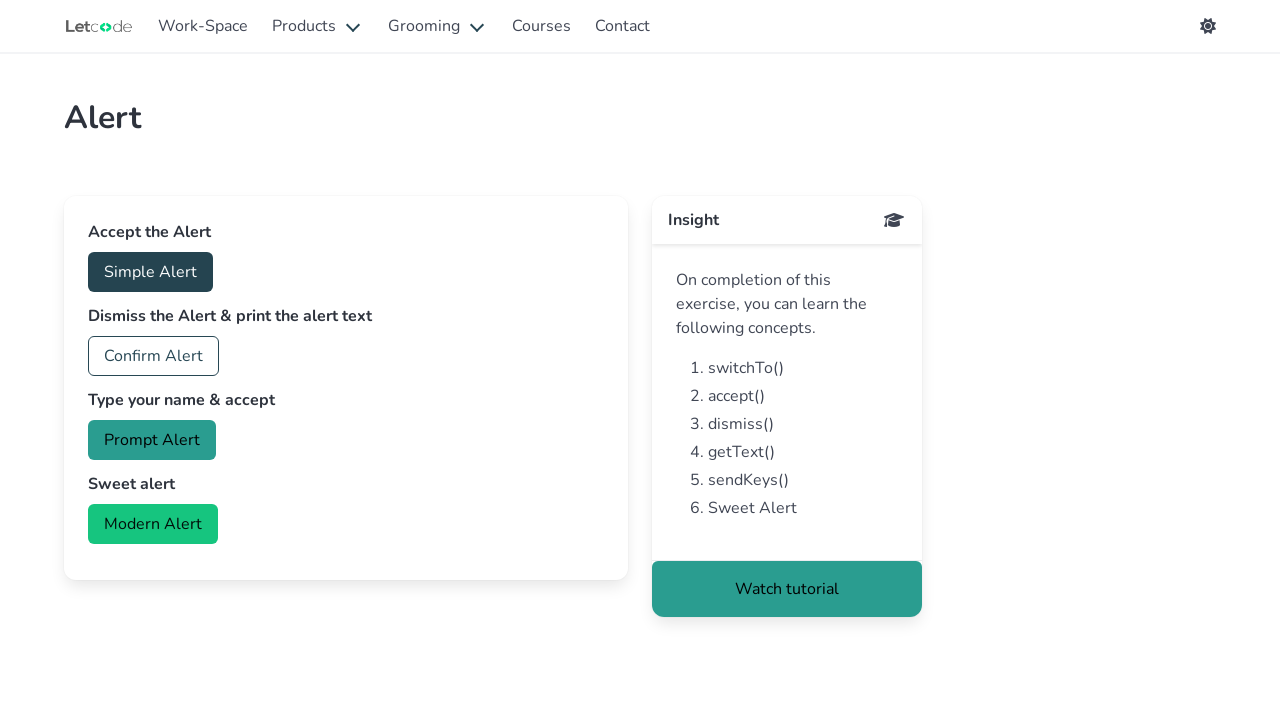

Set up dialog handler to accept simple alert
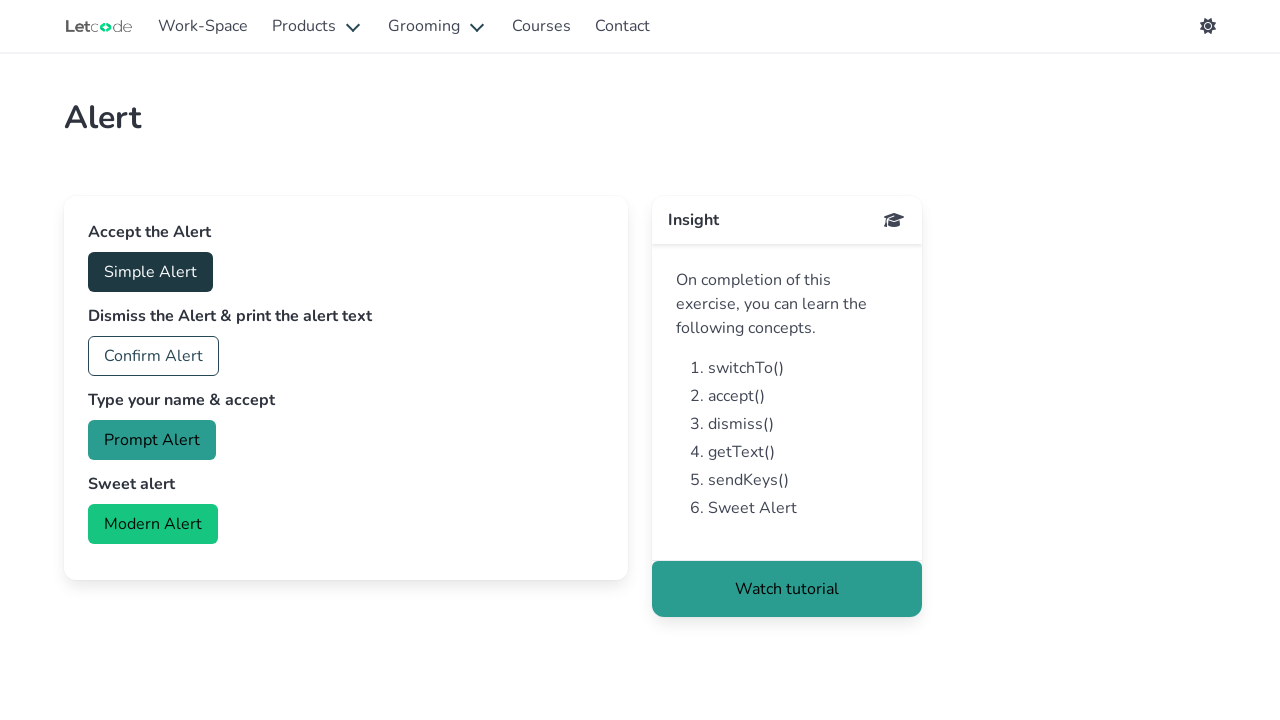

Clicked the confirm alert button at (154, 356) on button#confirm
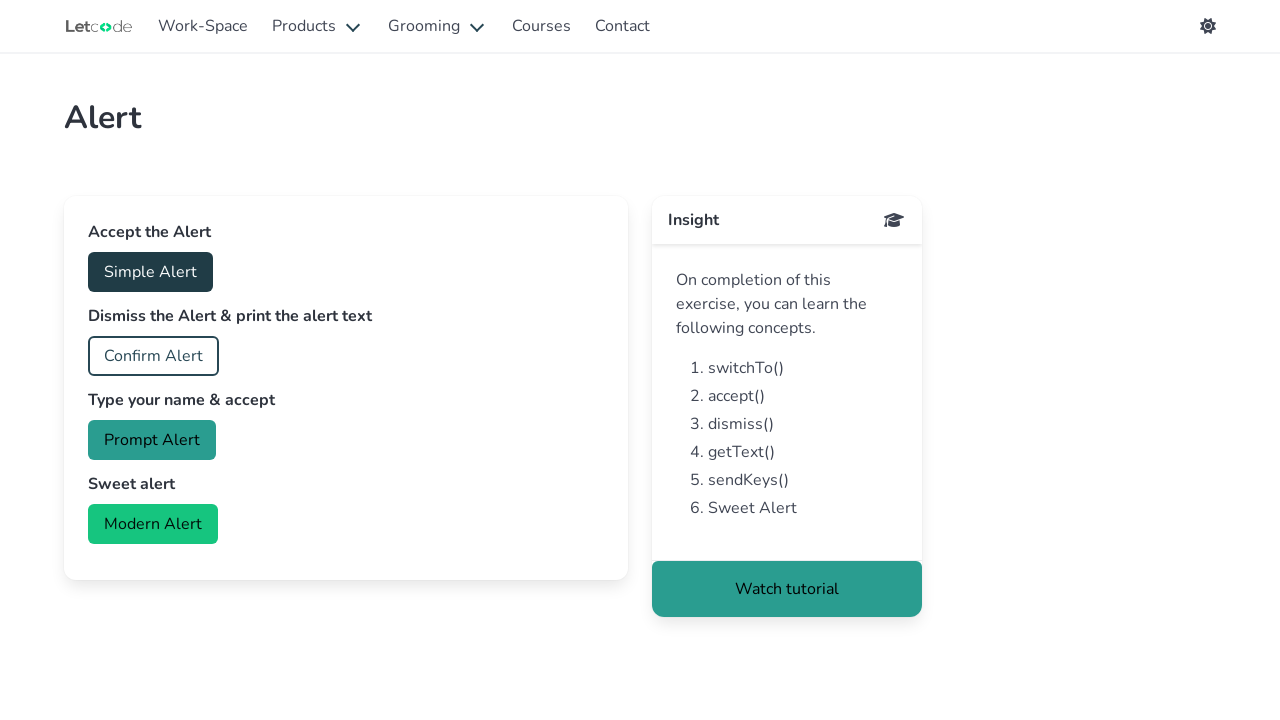

Set up dialog handler to dismiss confirm alert
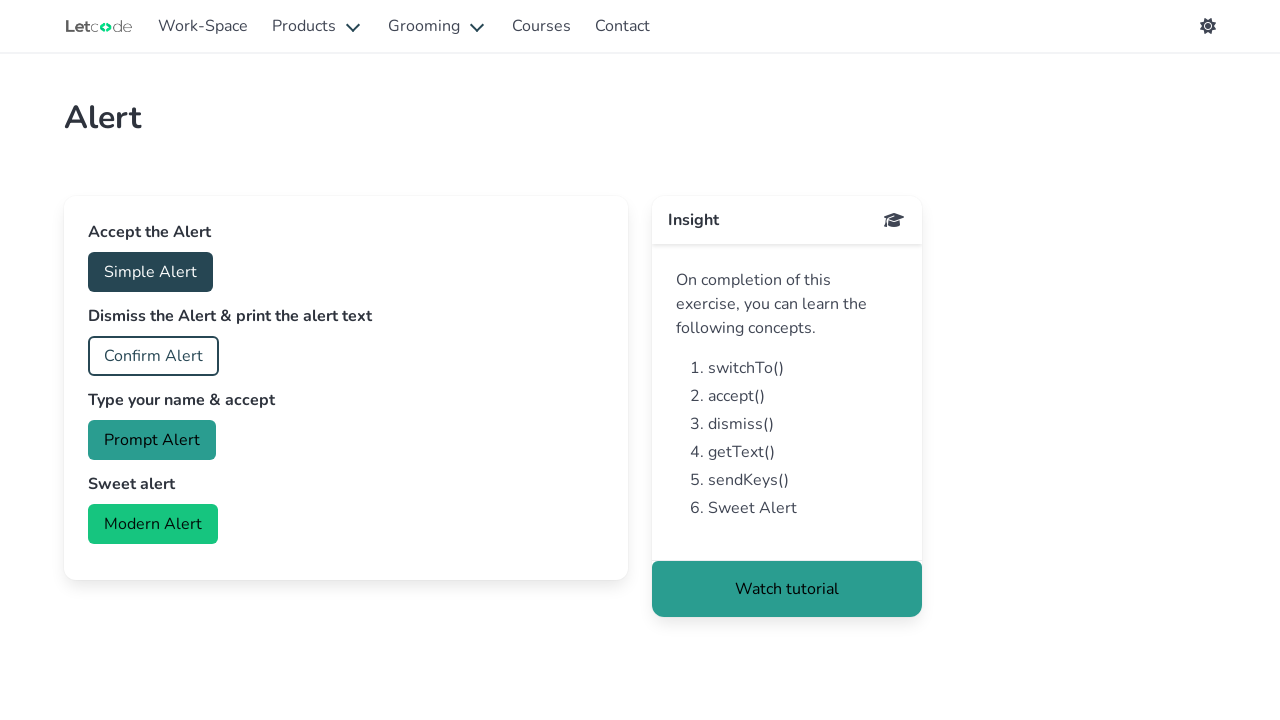

Set up dialog handler to accept prompt alert with text 'Stefi'
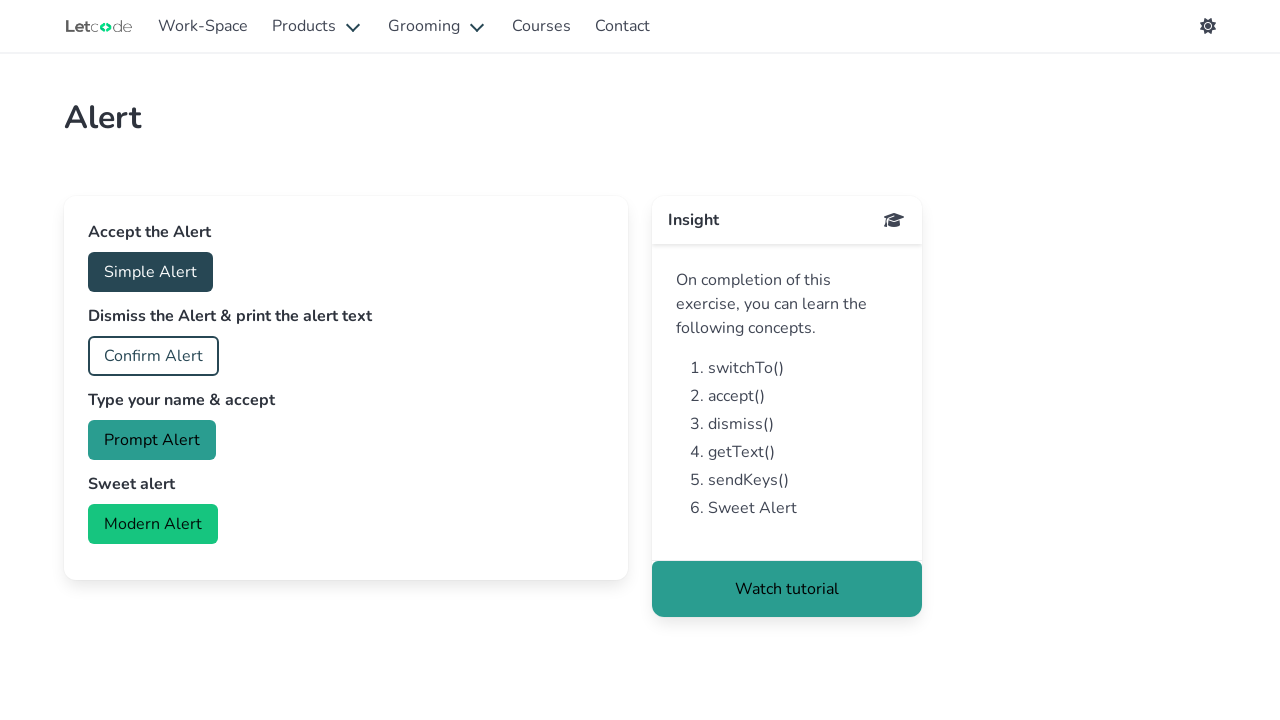

Clicked the prompt alert button at (152, 440) on button:has-text('Prompt Alert')
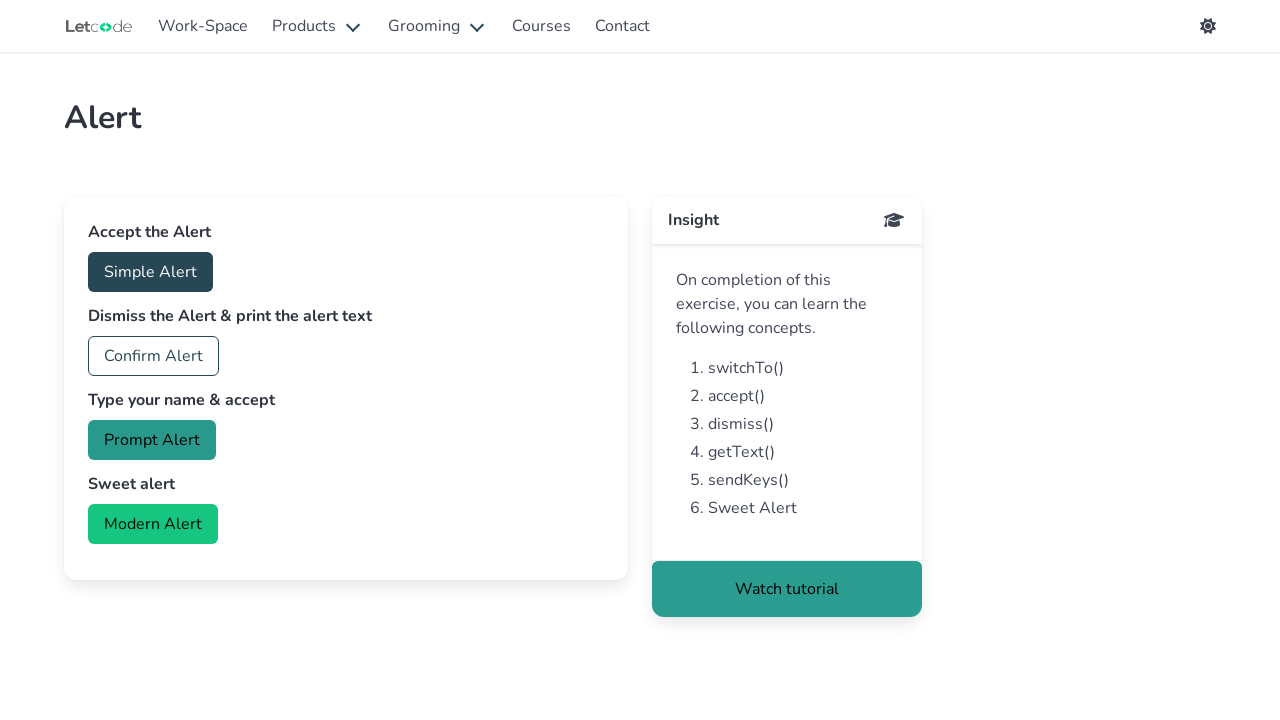

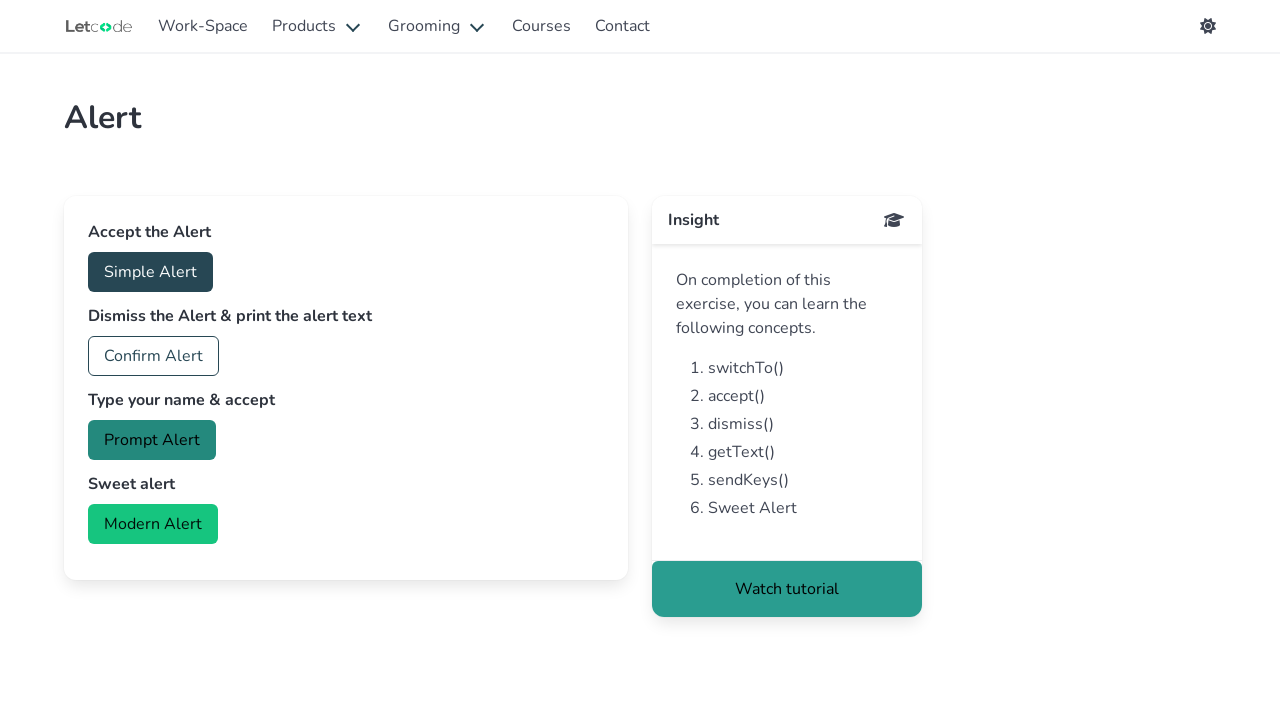